Navigates to the Selenium website, scrolls to the footer, and clicks on the "About Selenium" link

Starting URL: https://www.selenium.dev/

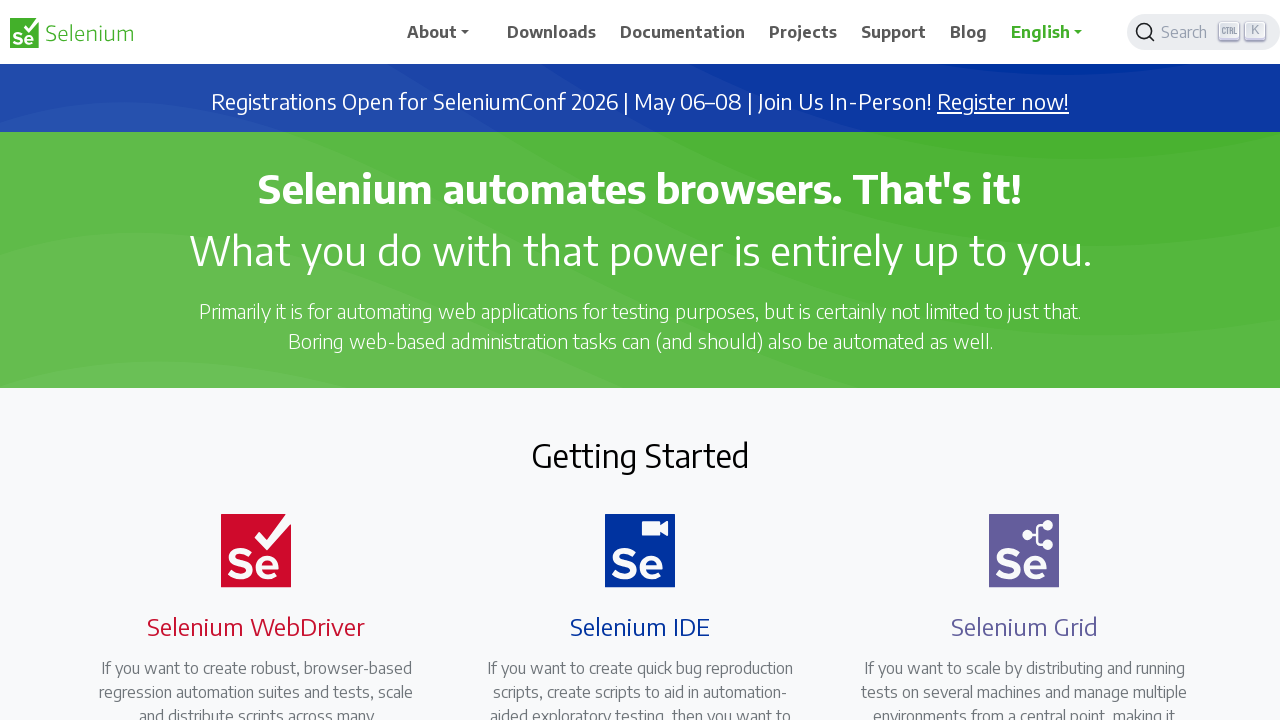

Navigated to https://www.selenium.dev/
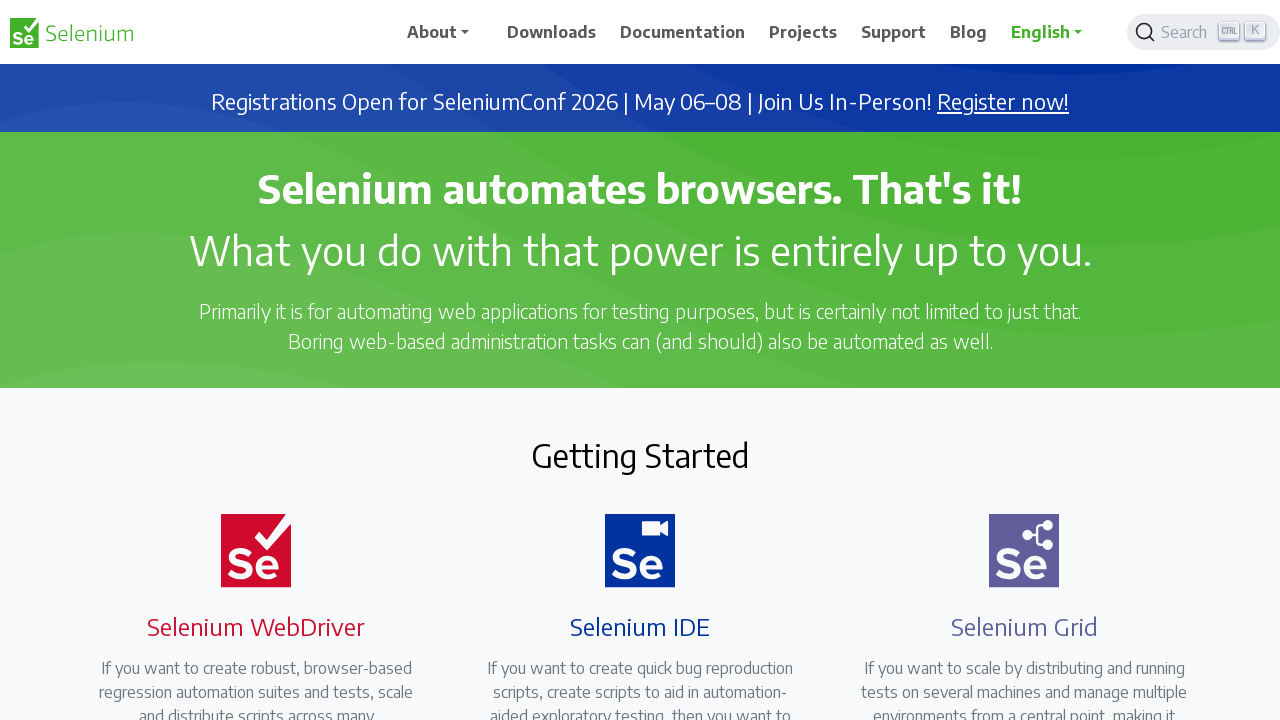

Located the 'About Selenium' link in footer
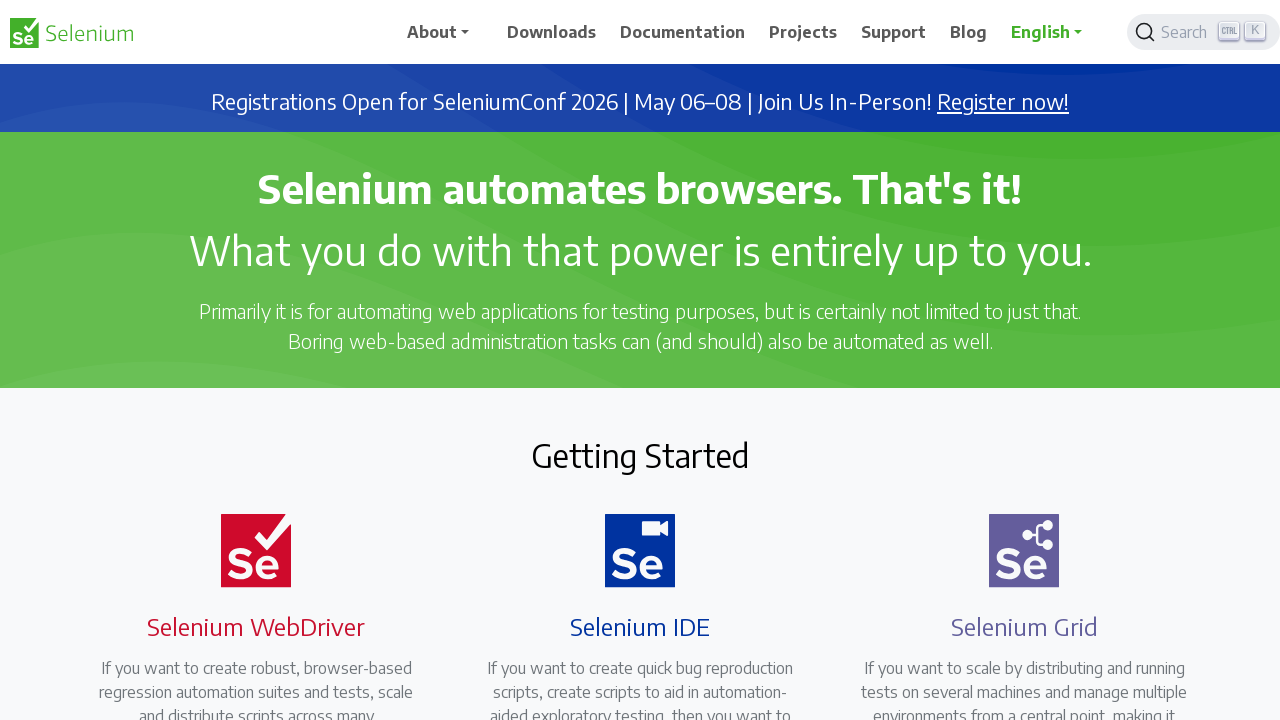

Scrolled to 'About Selenium' link
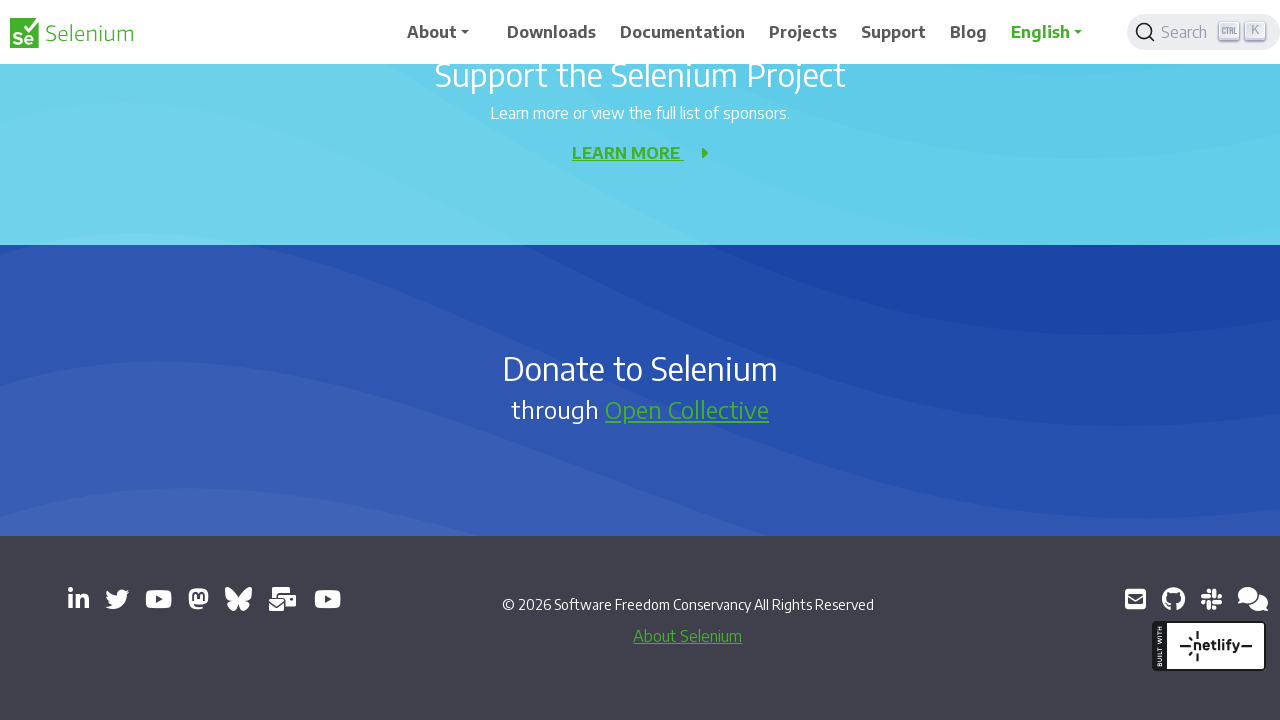

Clicked 'About Selenium' link at (688, 636) on xpath=(//a[contains(text(), 'About Selenium')])[2]
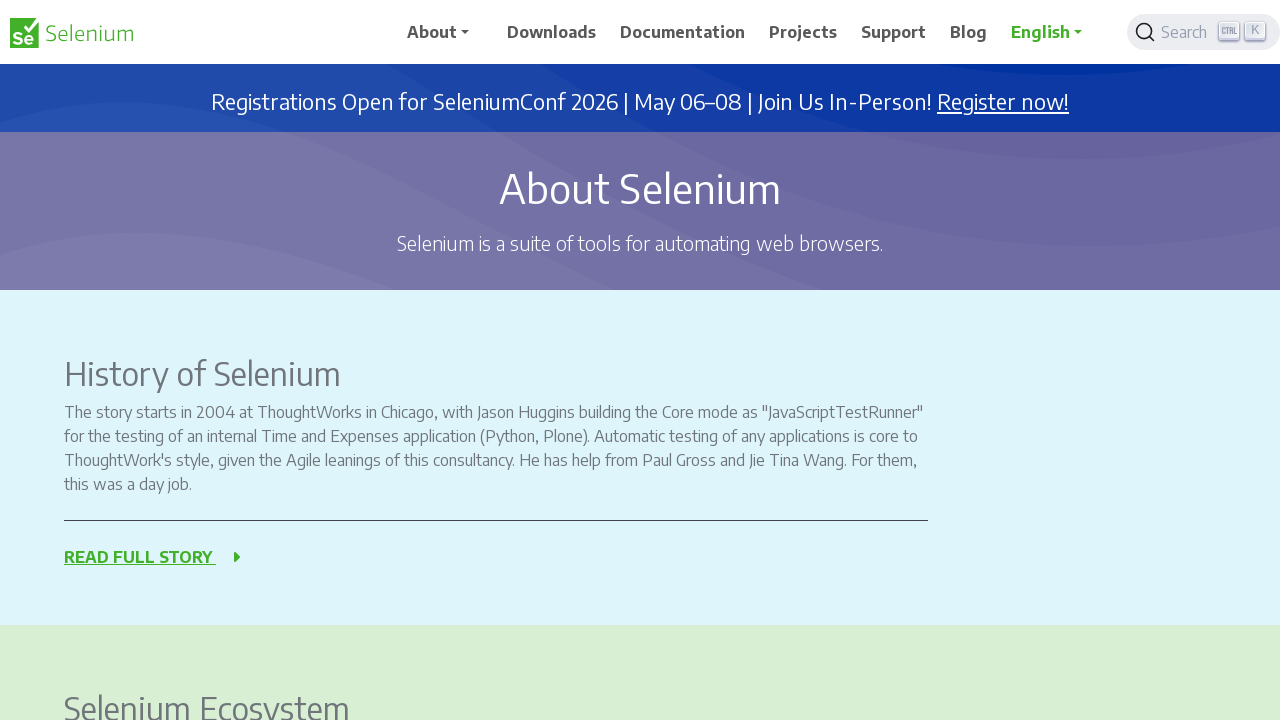

Page navigation completed and network idle
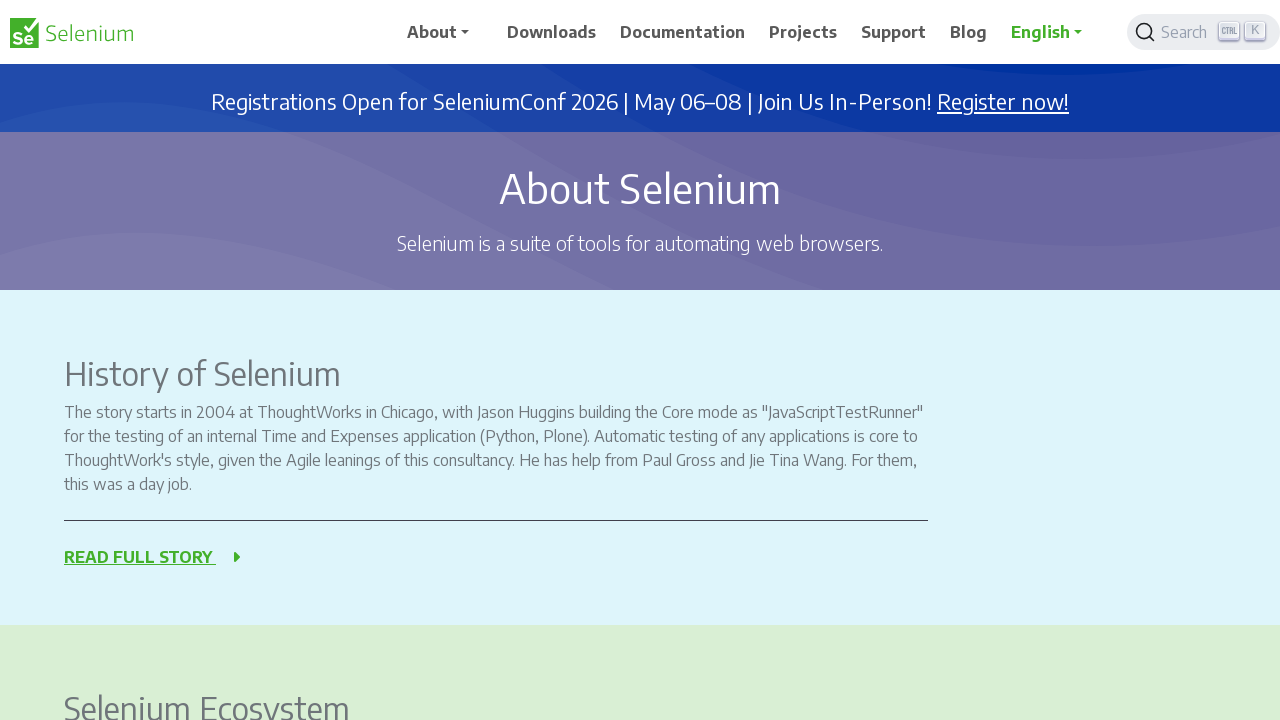

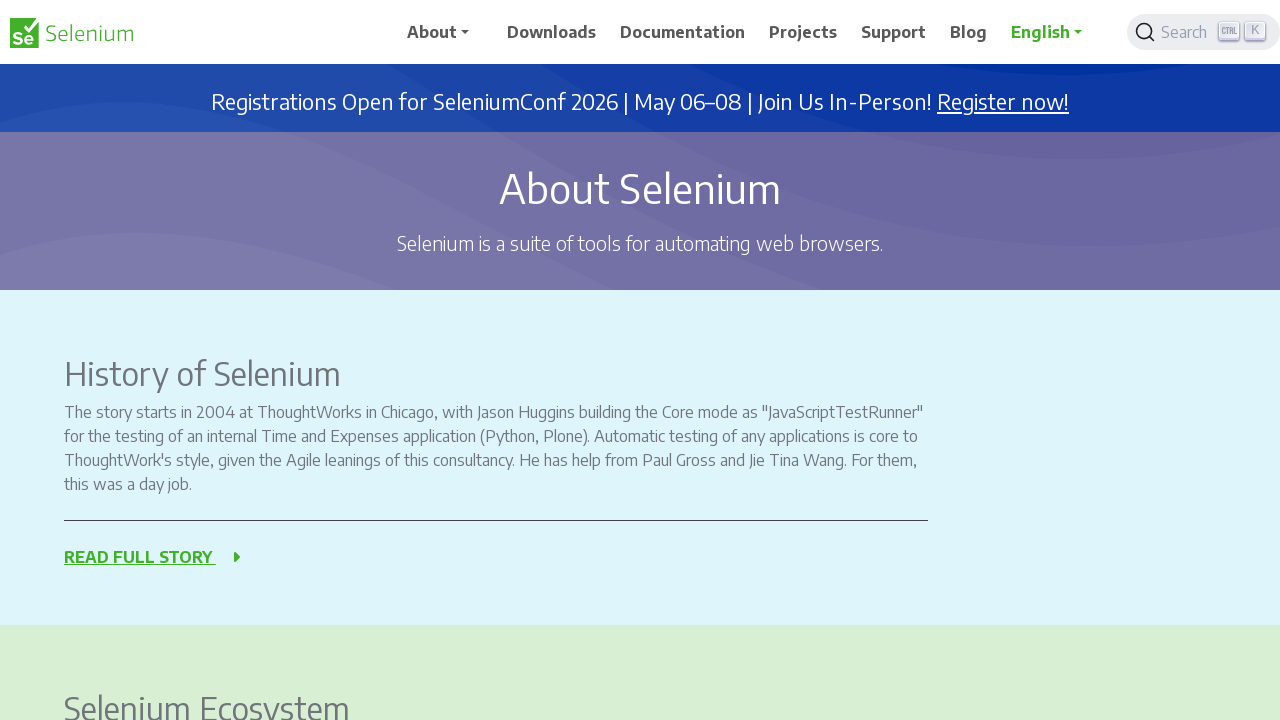